Tests dynamic controls by clicking Remove button, verifying "It's gone!" message appears, clicking Add button, and verifying "It's back!" message appears

Starting URL: https://the-internet.herokuapp.com/dynamic_controls

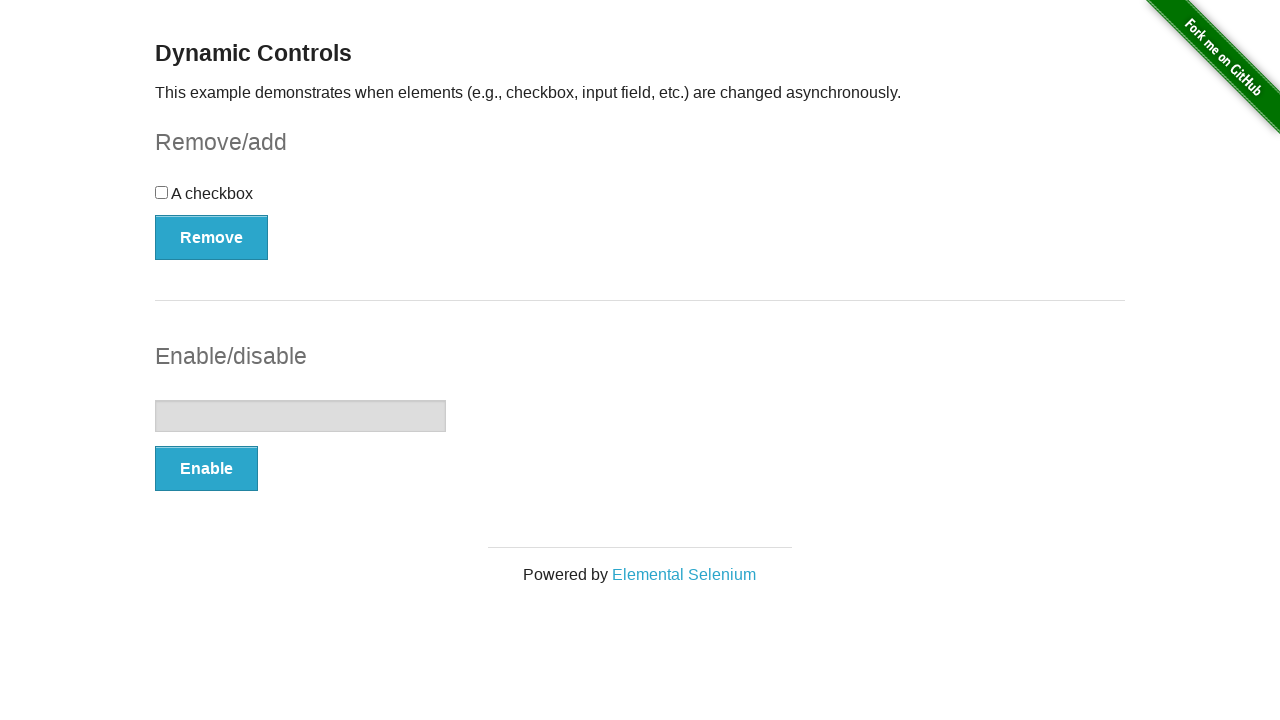

Clicked Remove button at (212, 237) on xpath=//*[text()='Remove']
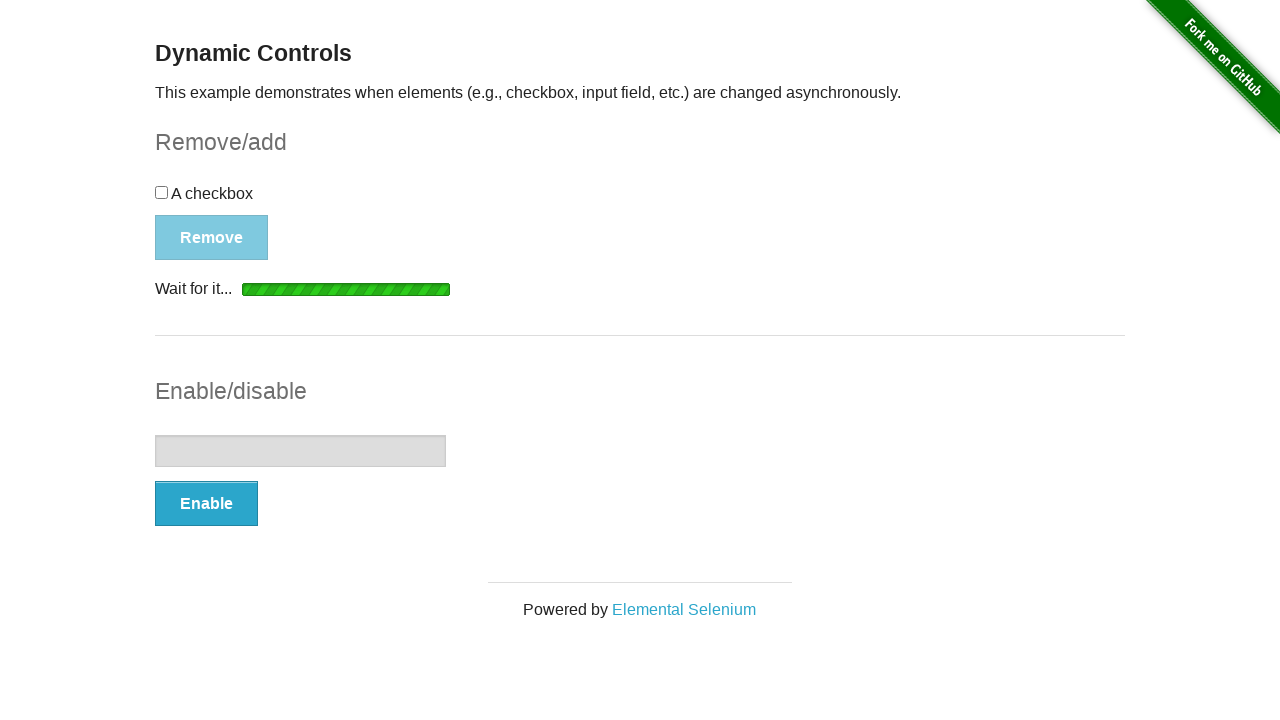

Waited for message element to appear
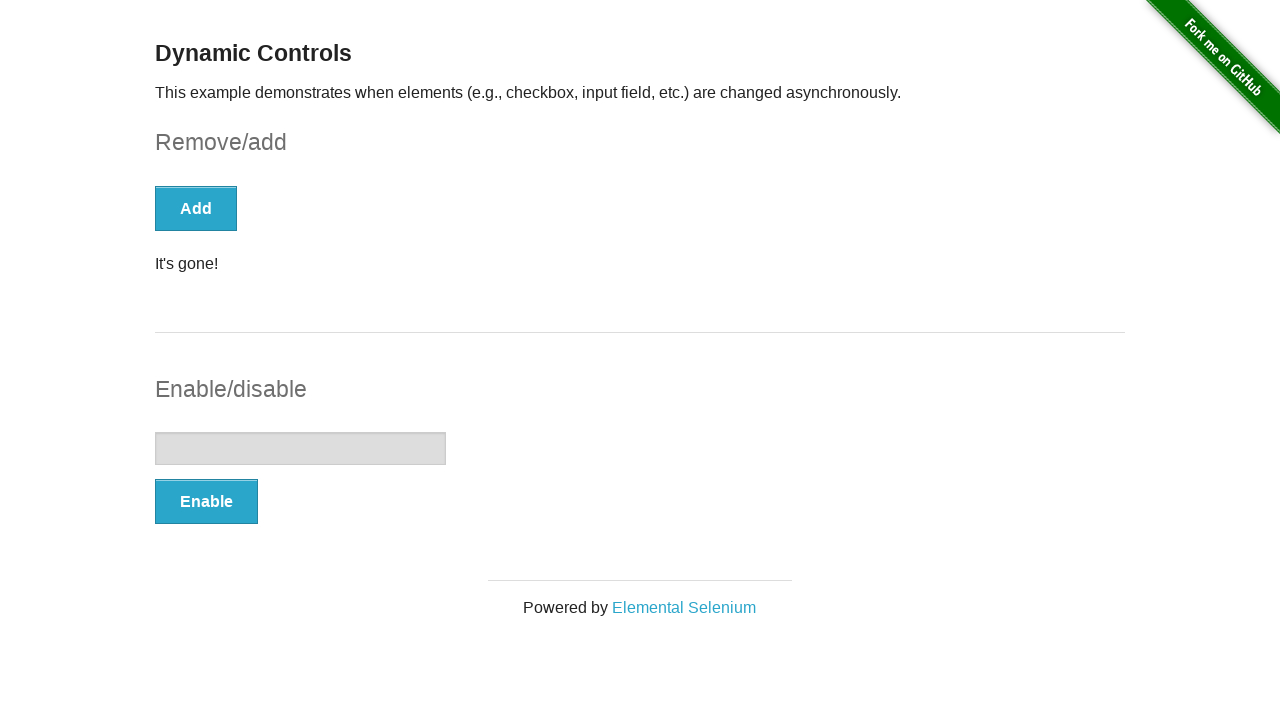

Located message element
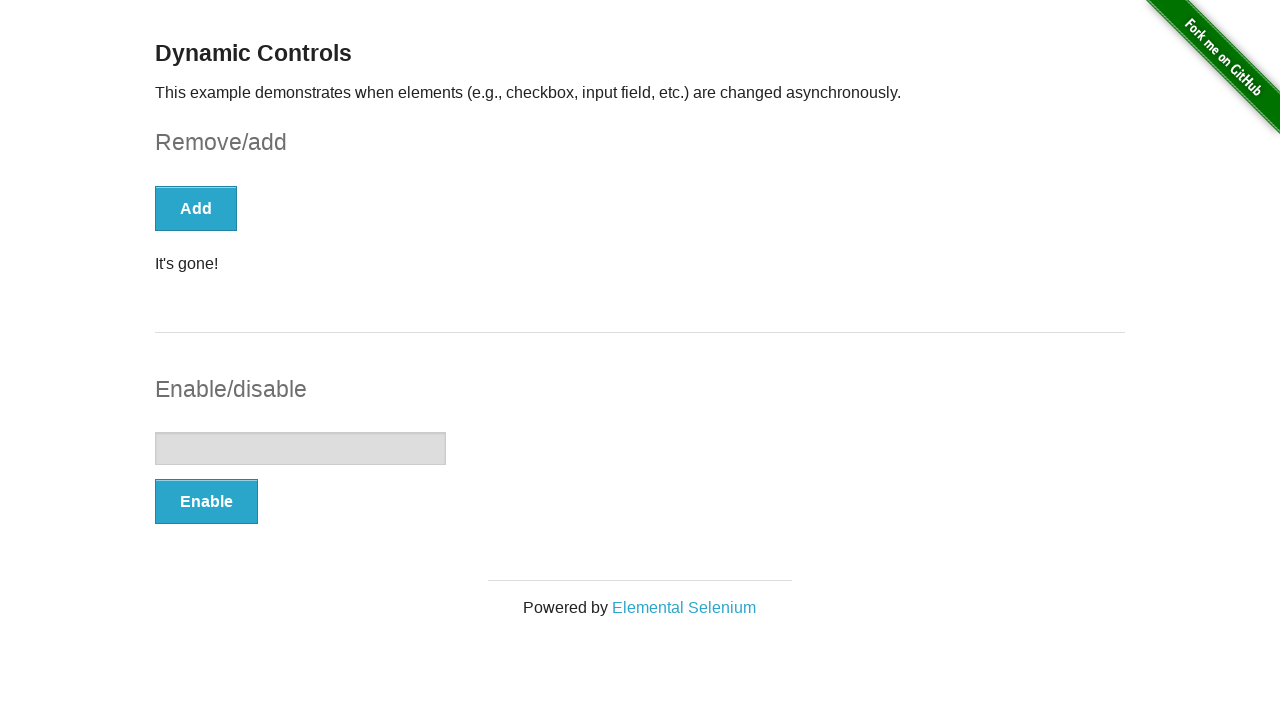

Verified 'It's gone!' message is visible
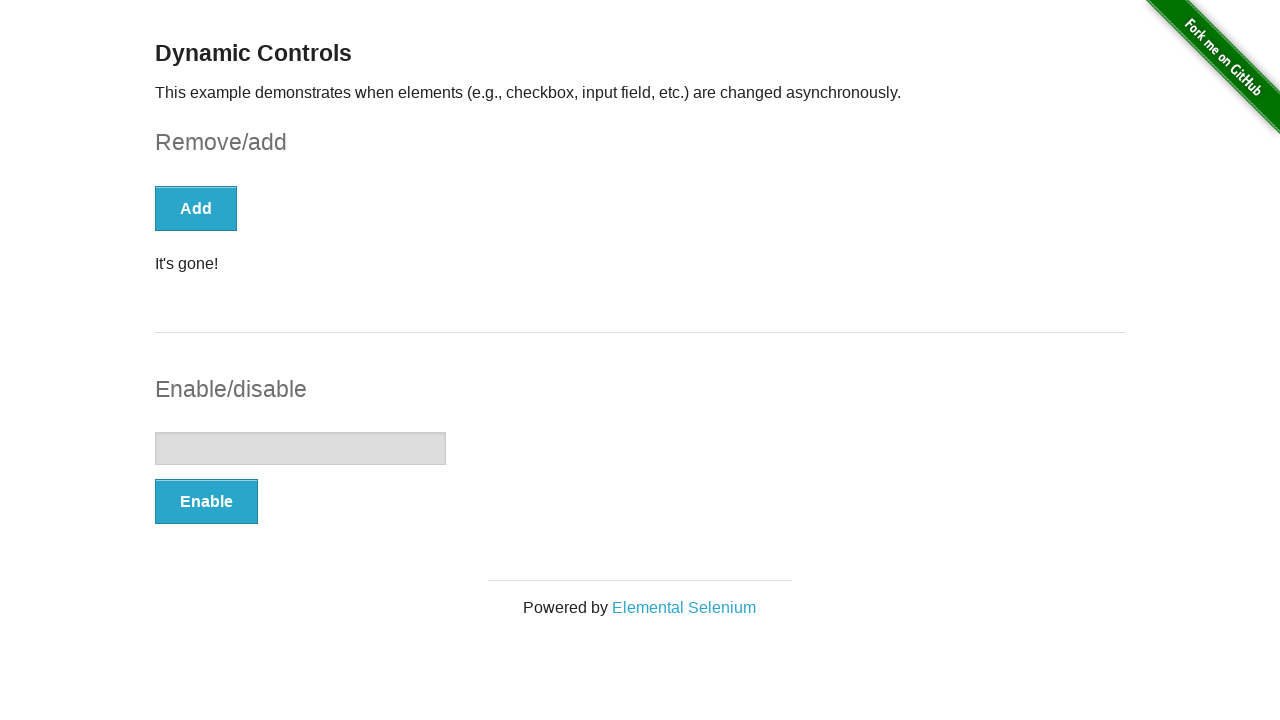

Clicked Add button at (196, 208) on xpath=//*[text()='Add']
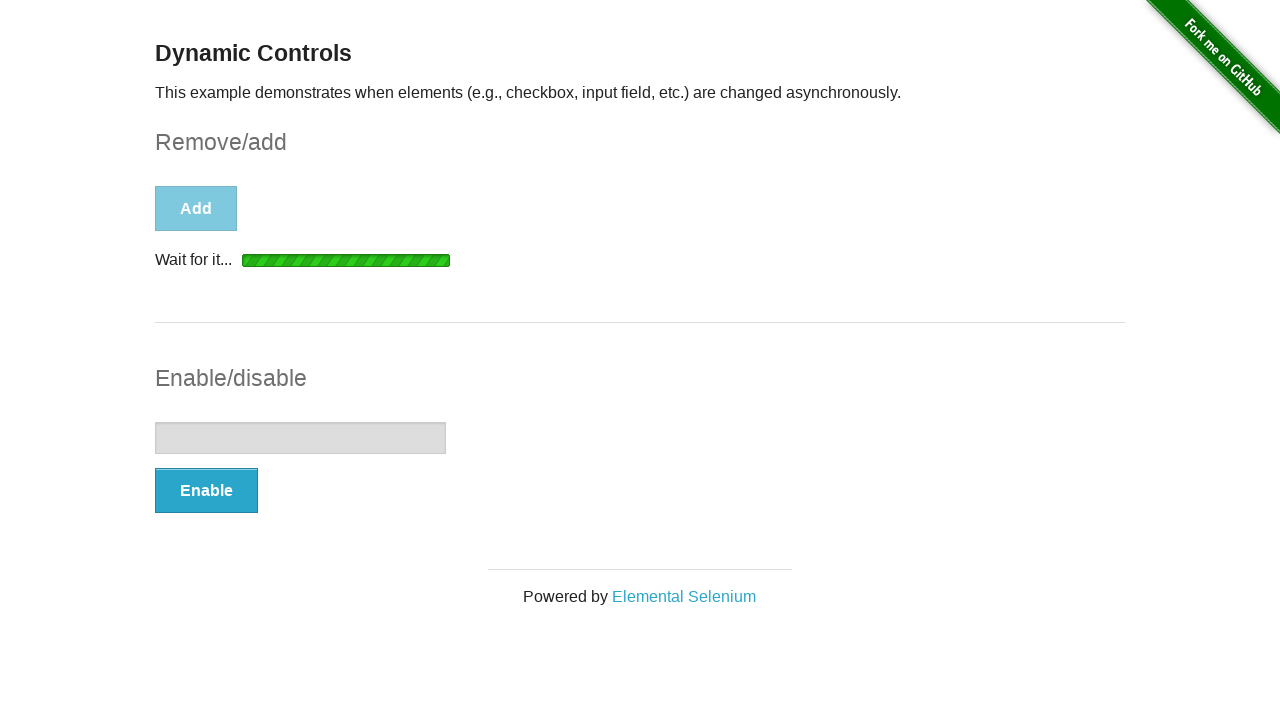

Waited for message element to appear
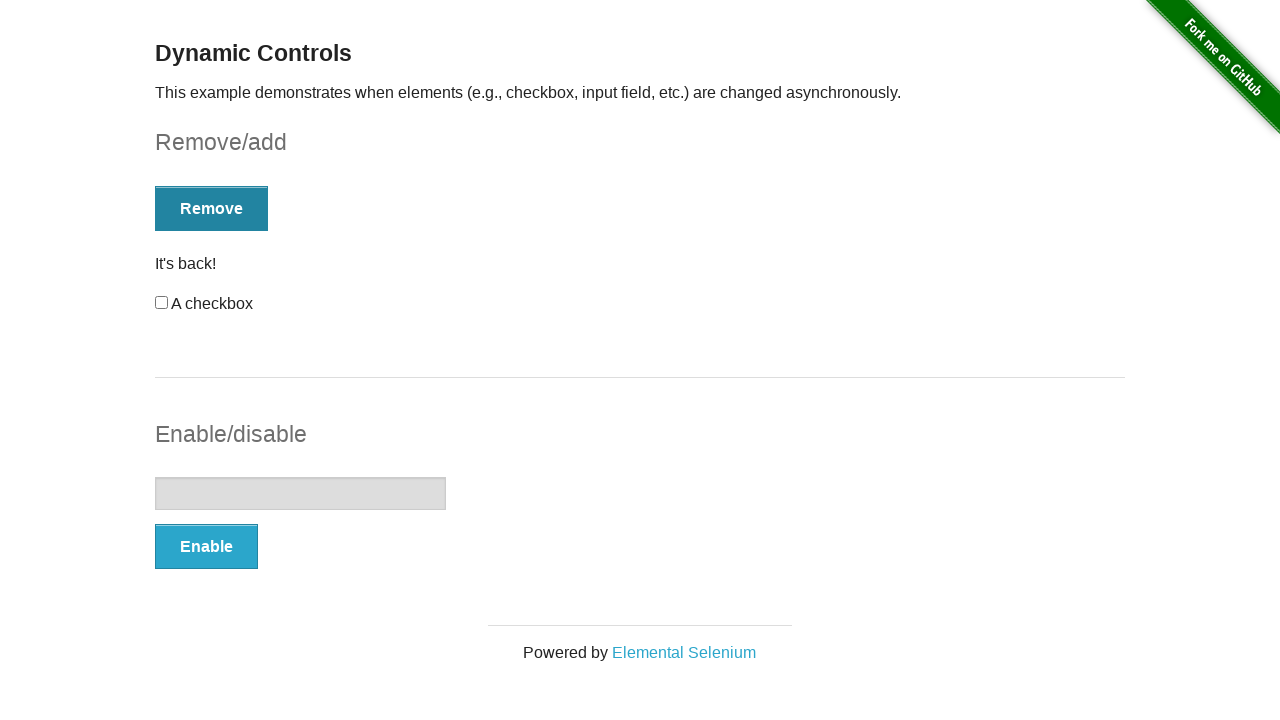

Located message element
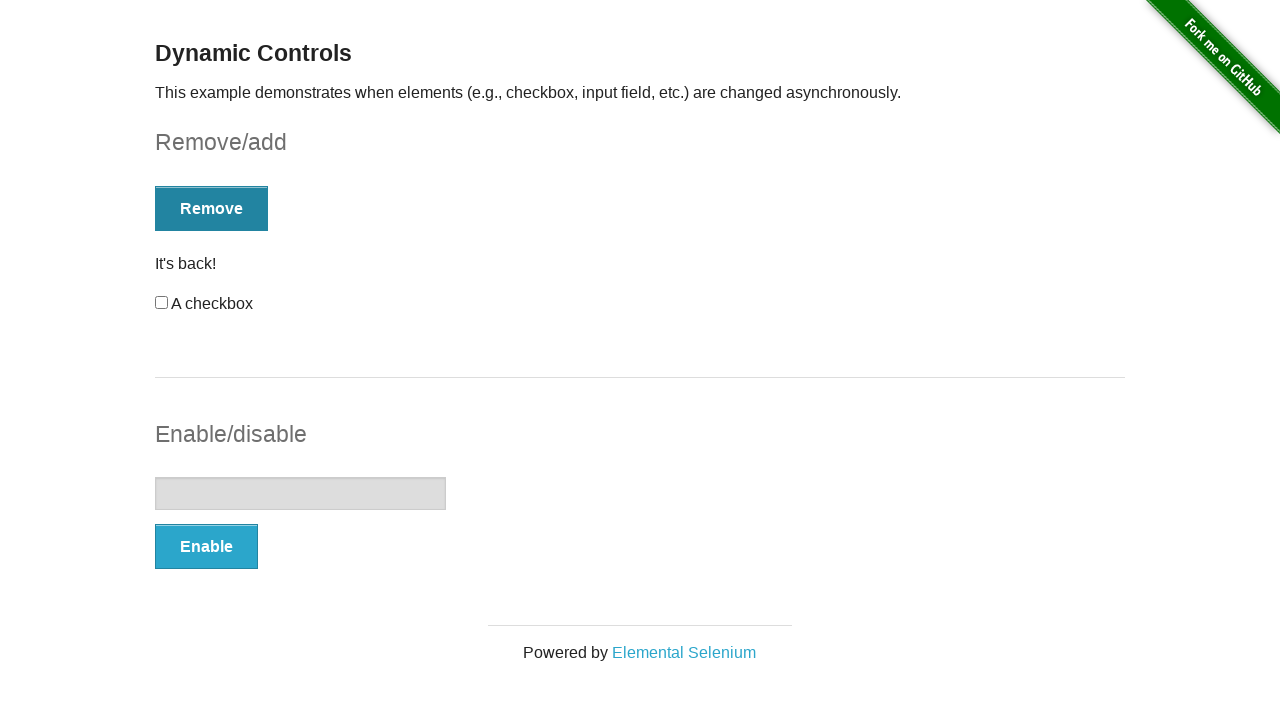

Verified 'It's back!' message is visible
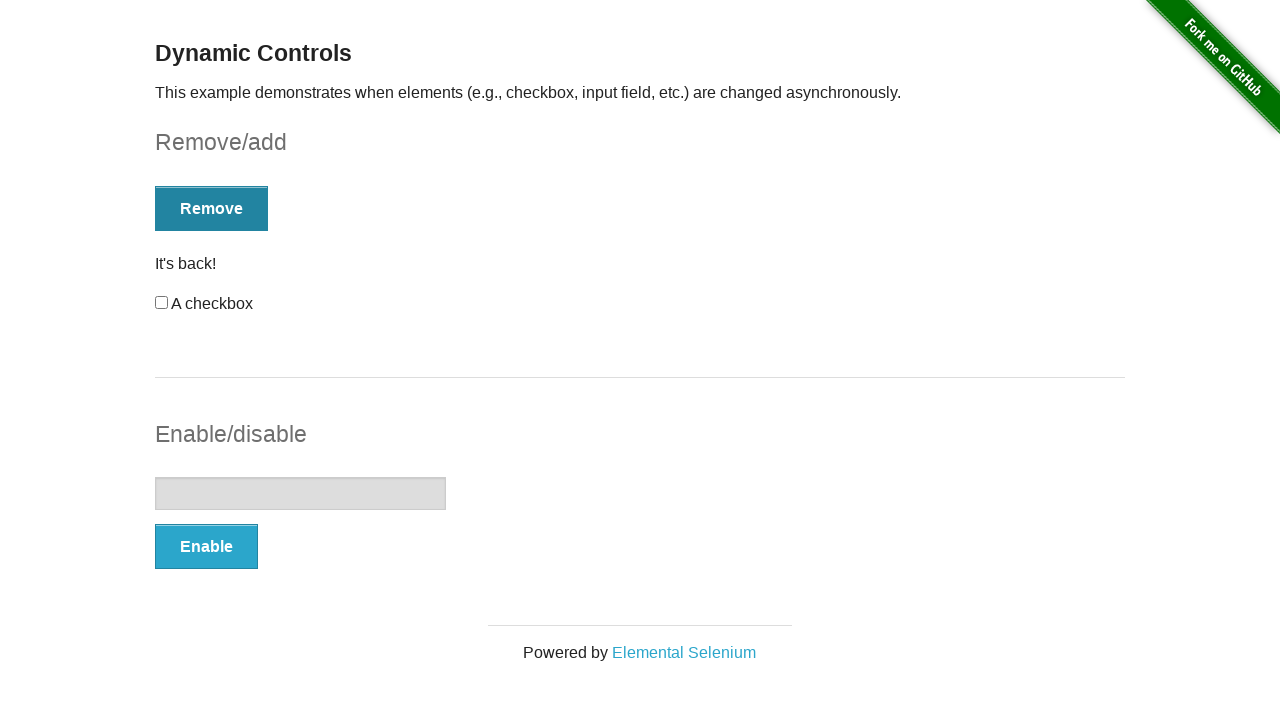

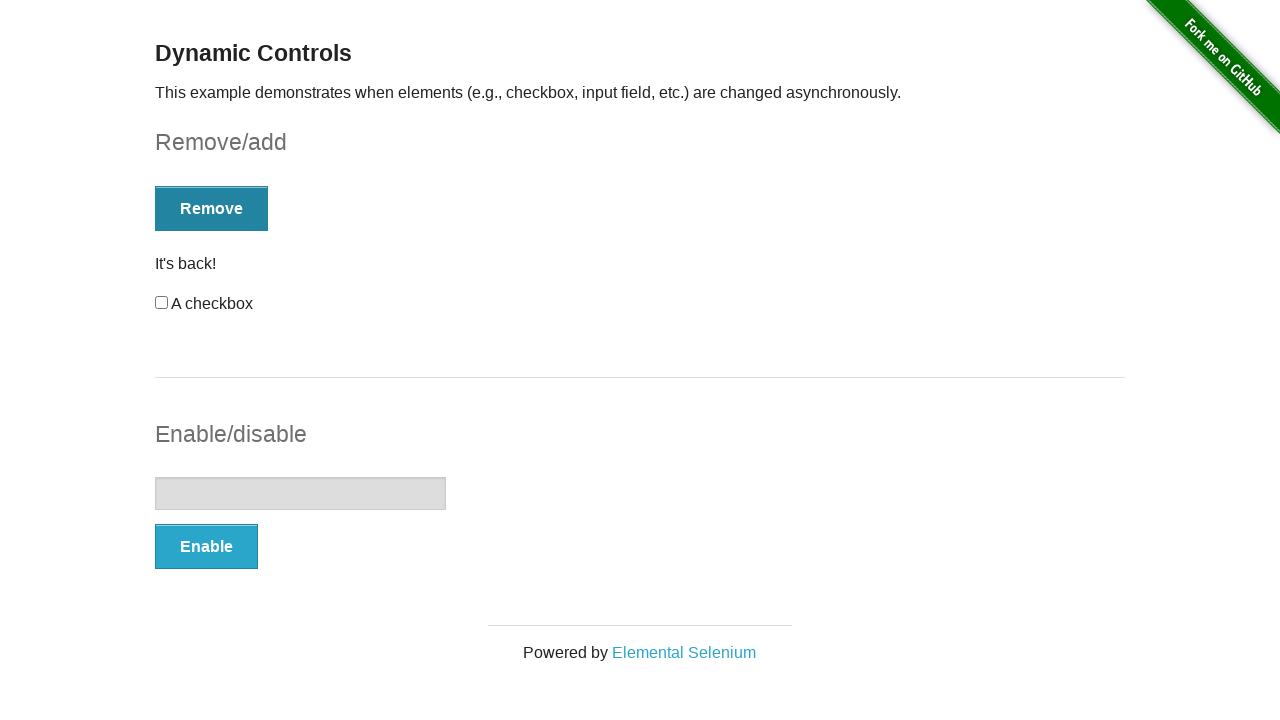